Tests finding a link by calculated text (based on mathematical expression), clicking it, then filling out a form with personal information and submitting it.

Starting URL: http://suninjuly.github.io/find_link_text

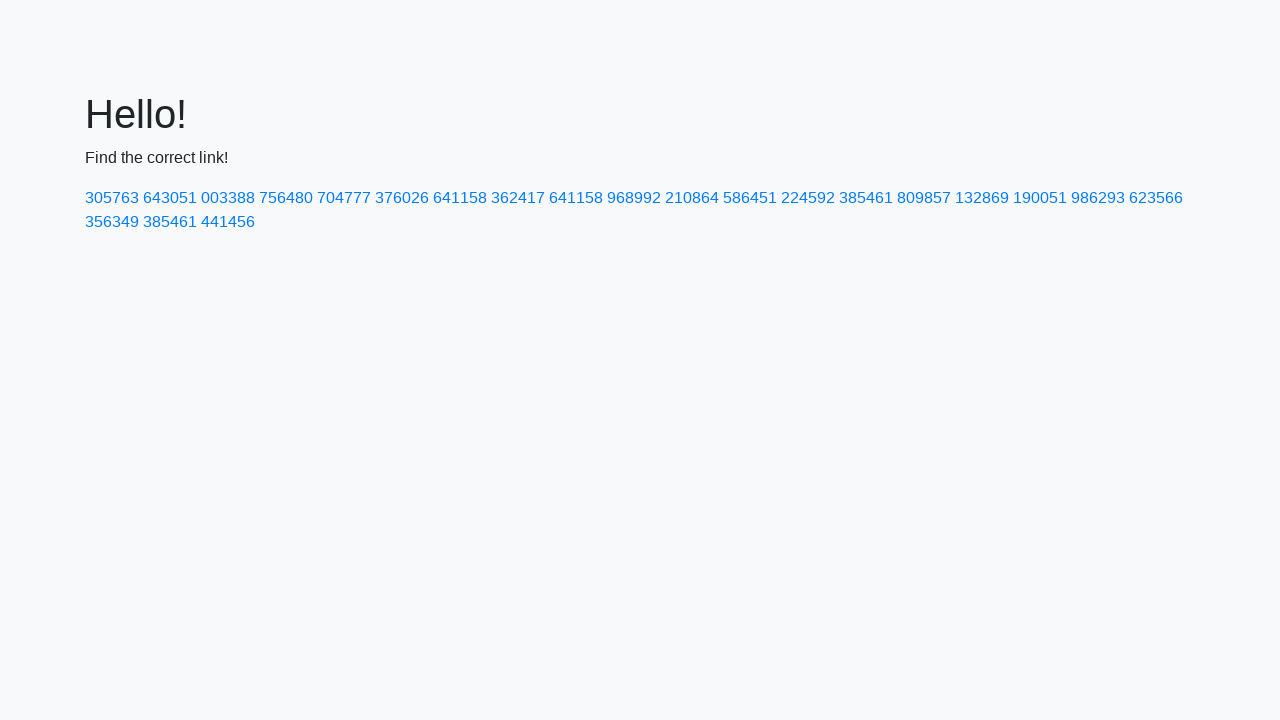

Clicked link with calculated text '224592' at (808, 198) on text=224592
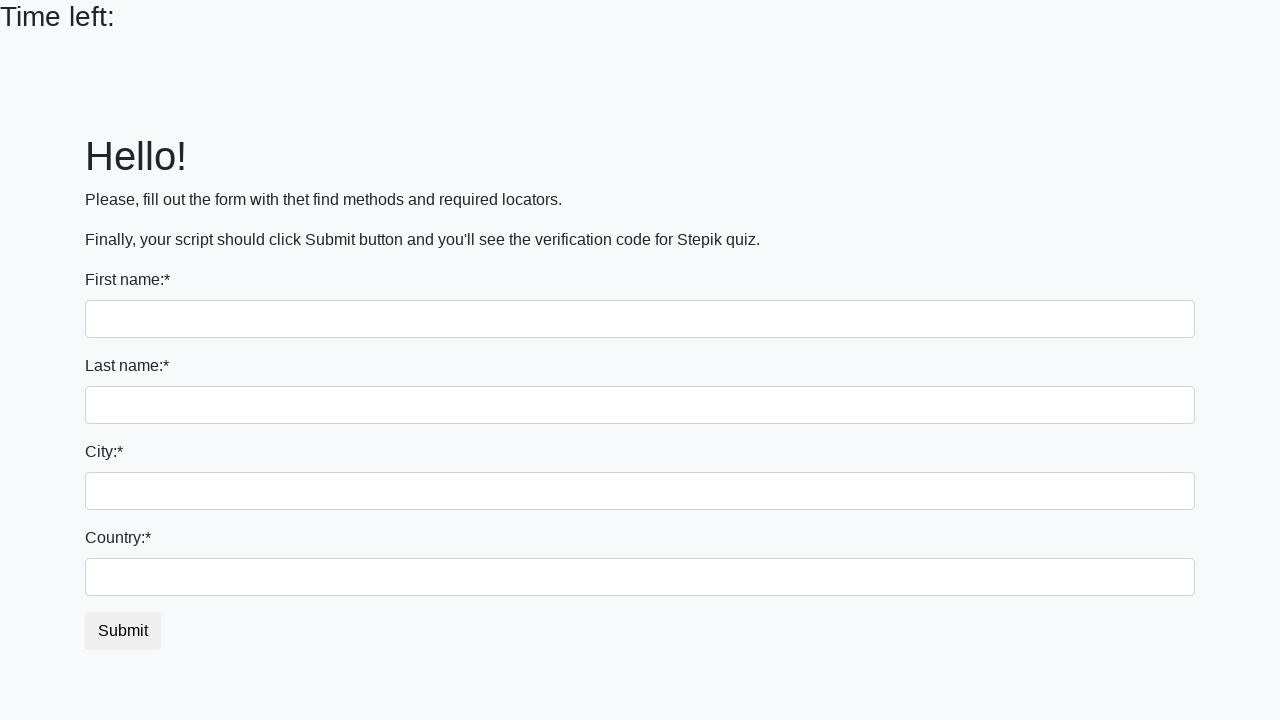

Filled first name field with 'Ivan' on input[name='first_name']
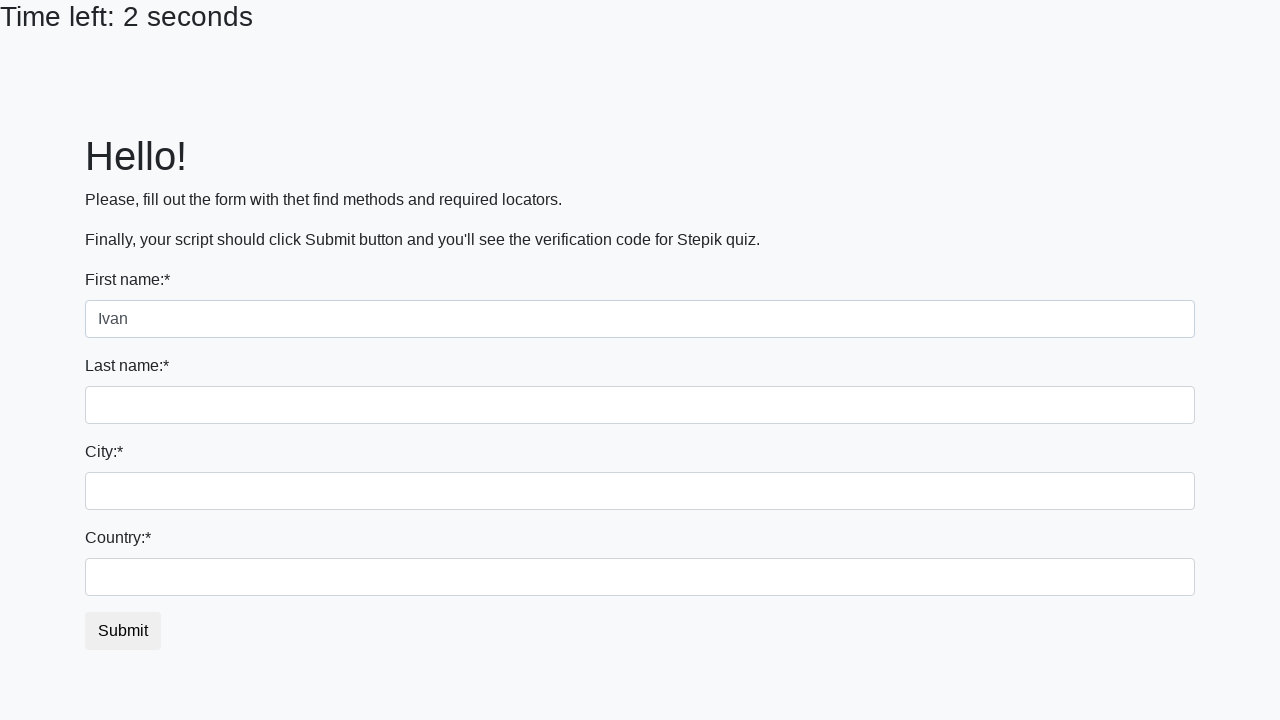

Filled last name field with 'Petrov' on input[name='last_name']
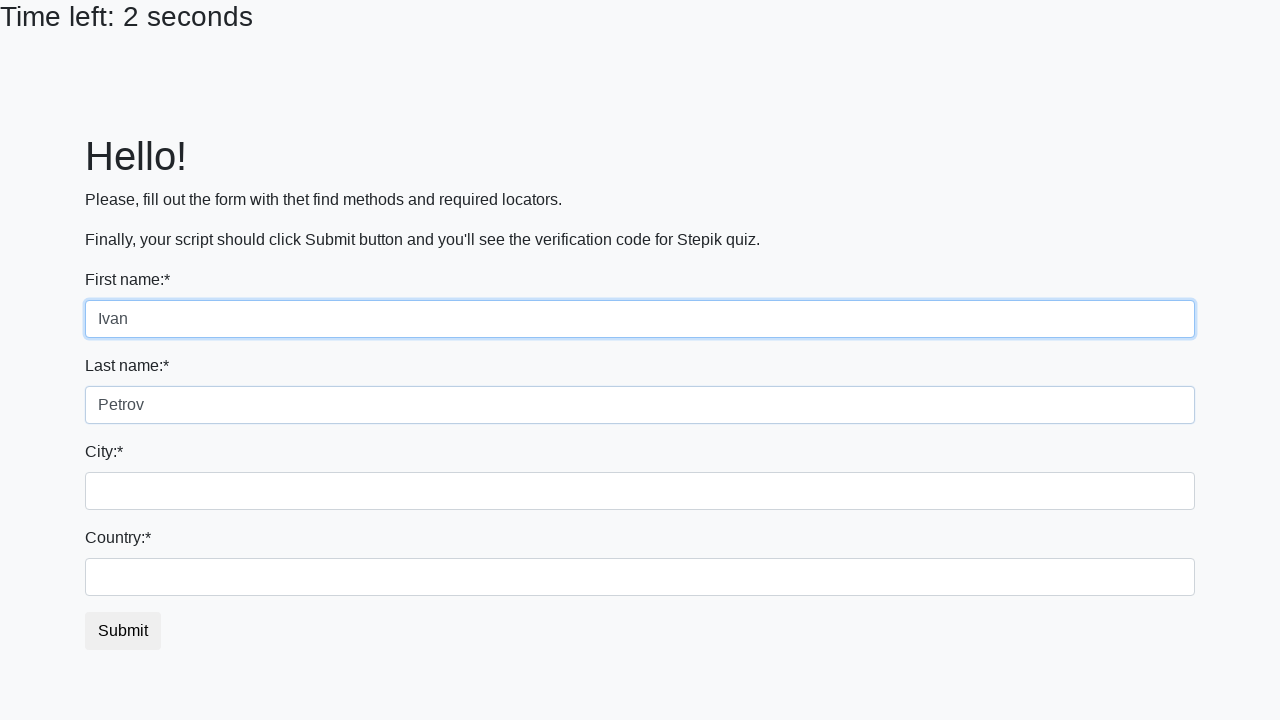

Filled city field with 'Smolensk' on .city
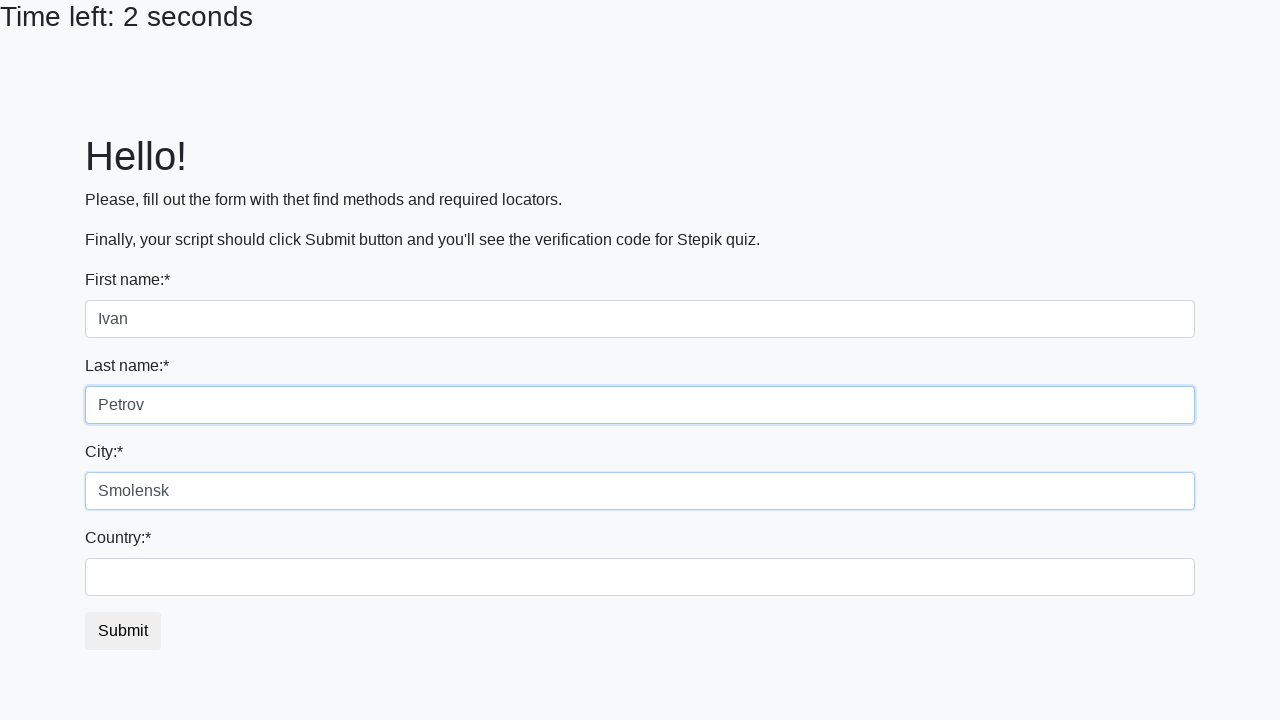

Filled country field with 'Russia' on #country
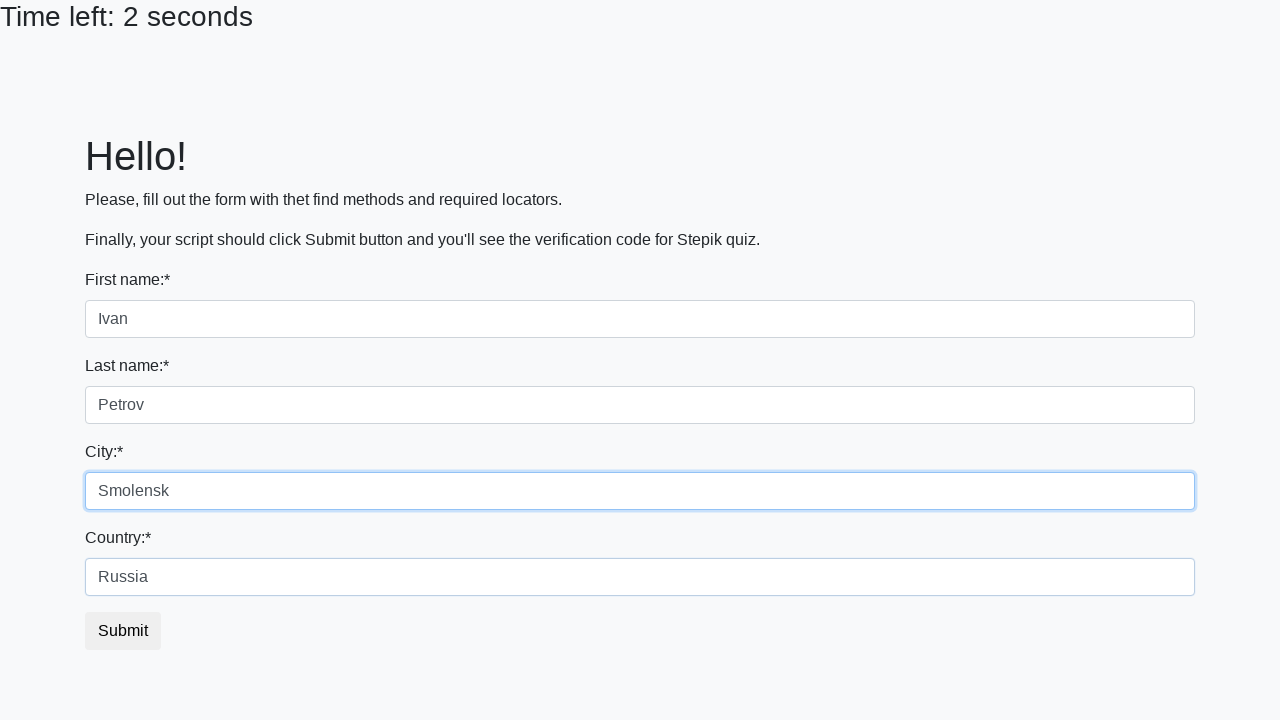

Clicked submit button at (123, 631) on button.btn
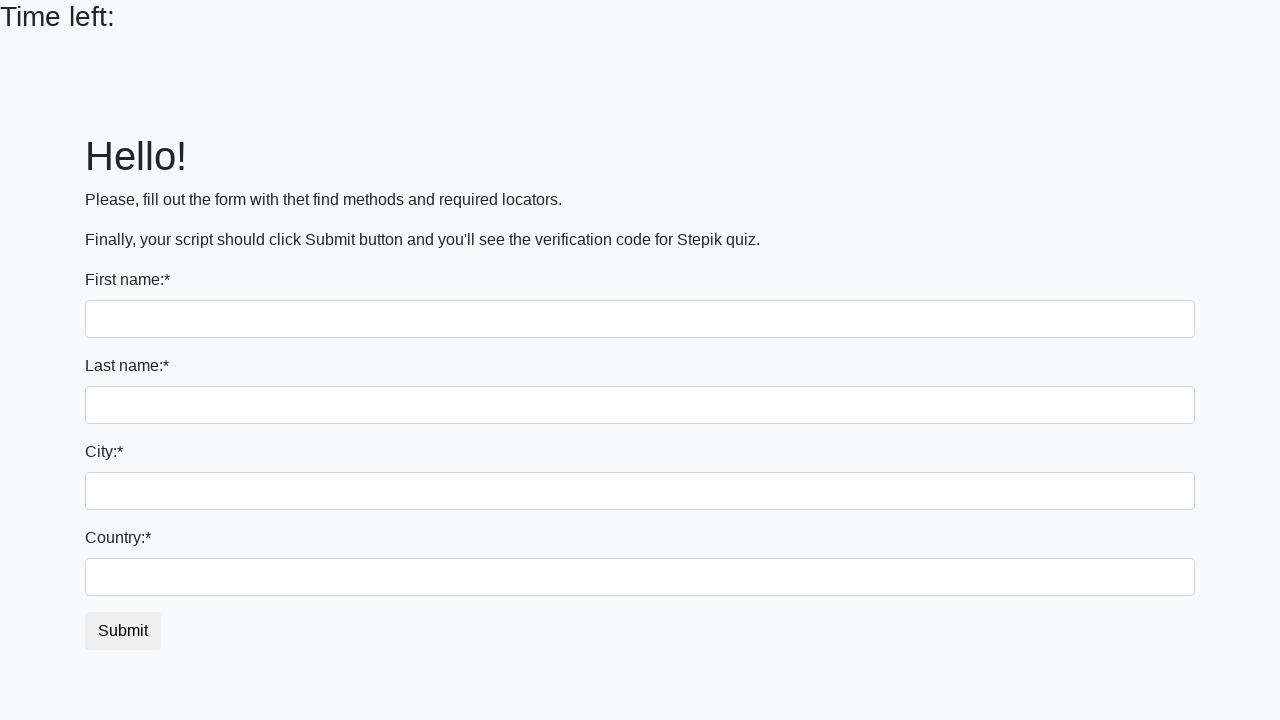

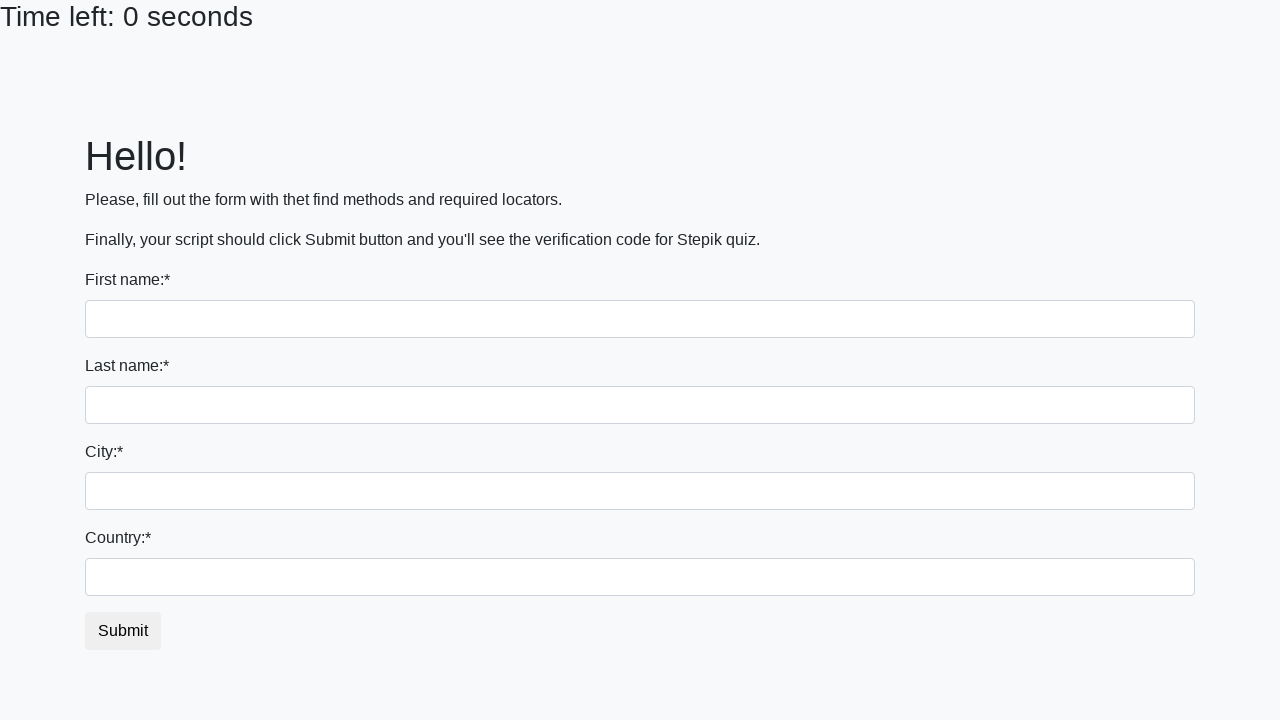